Tests drag and drop functionality on jQuery UI demo page by dragging an element into a droppable area

Starting URL: https://jqueryui.com/droppable/

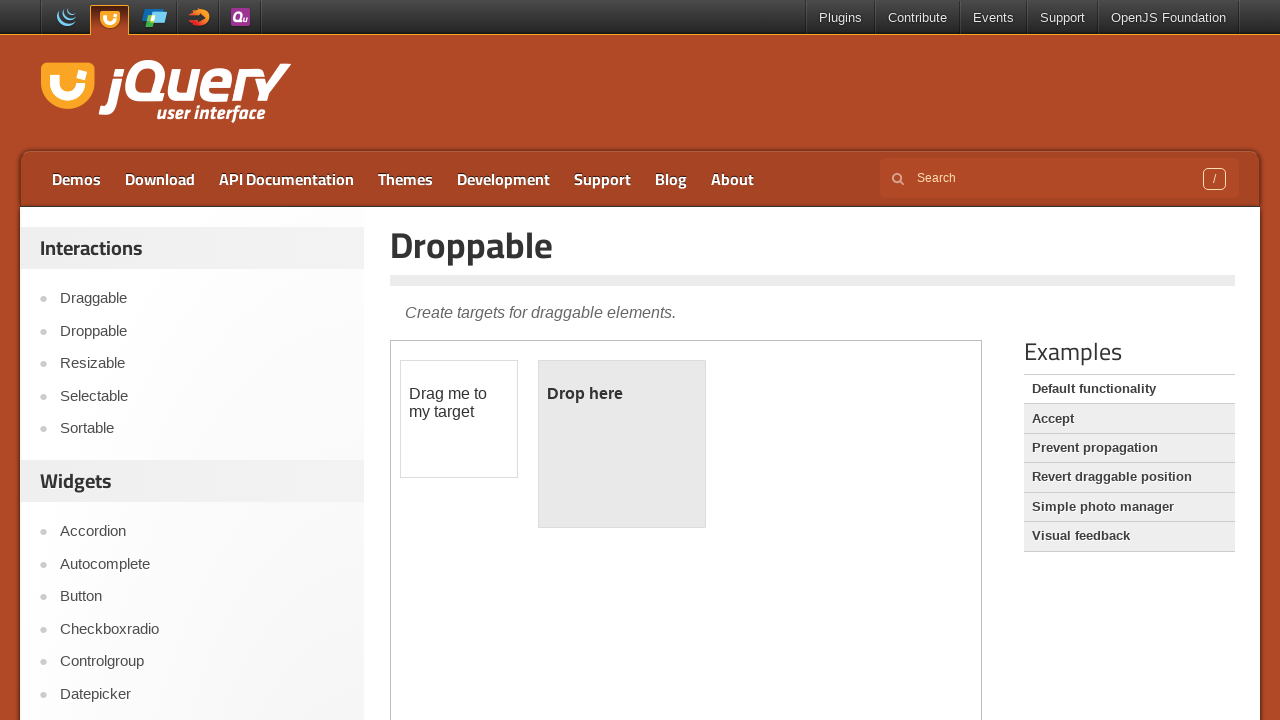

Located the demo iframe
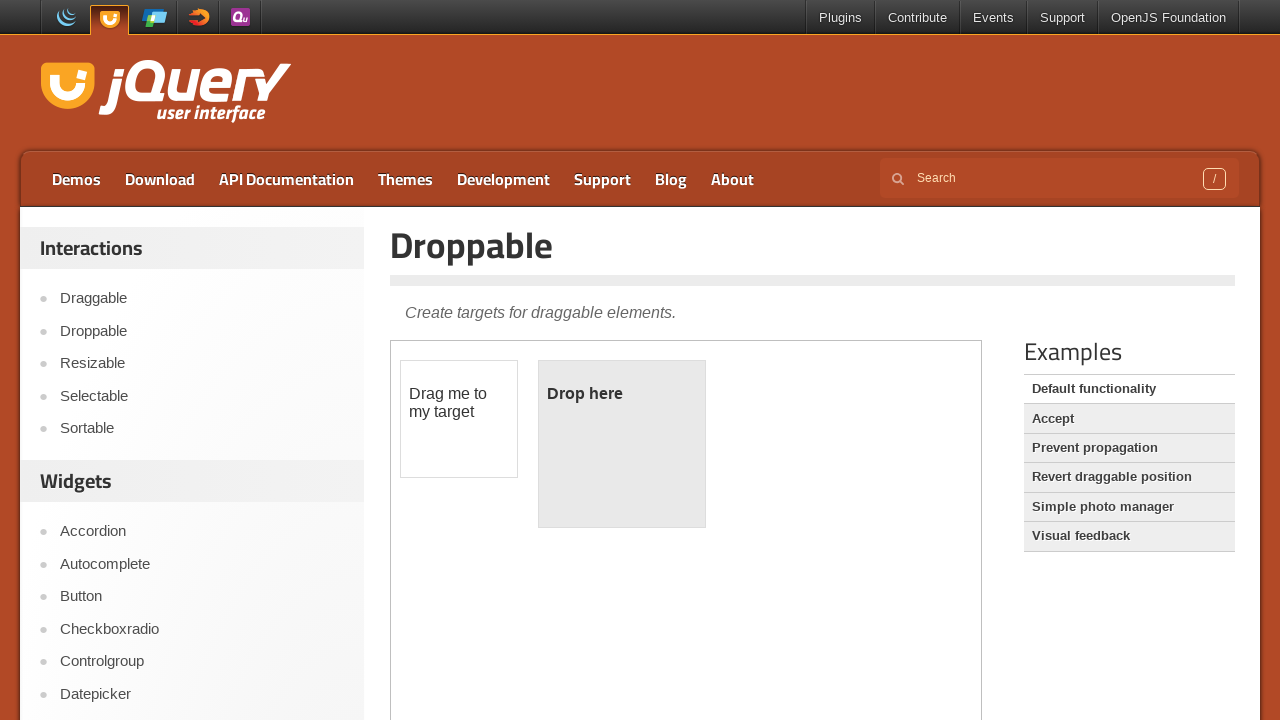

Located the draggable element
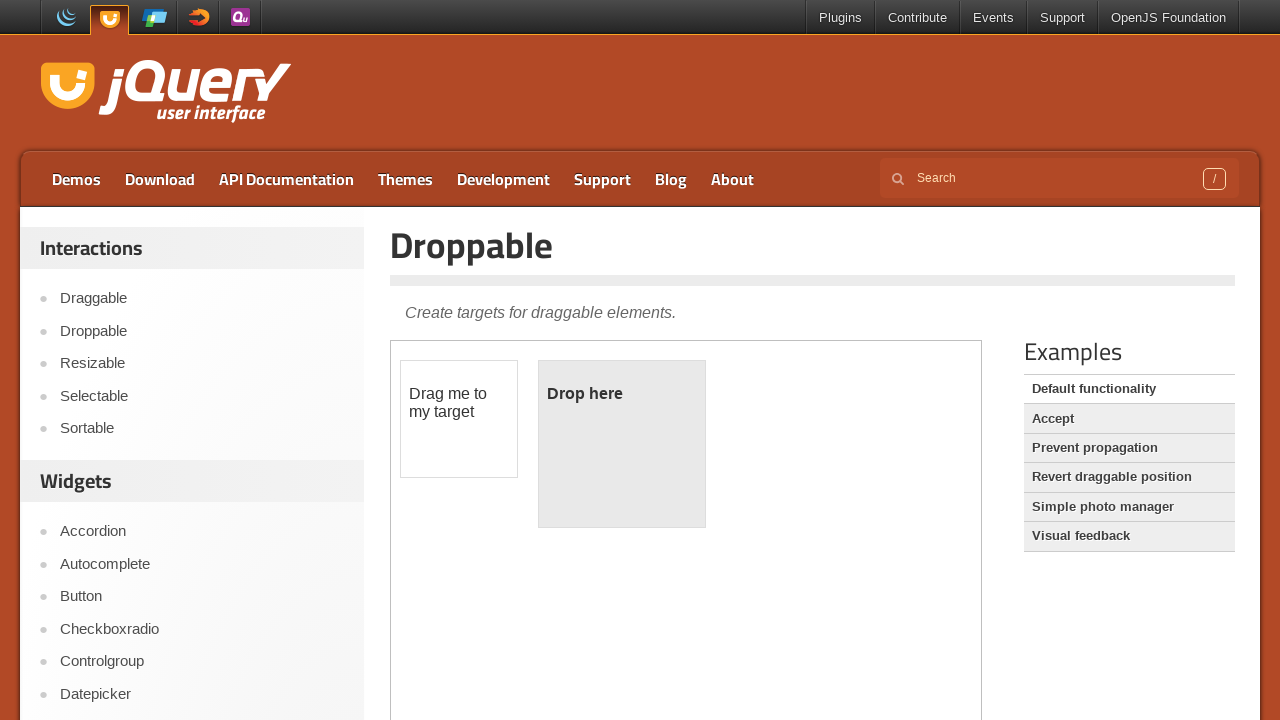

Located the droppable element
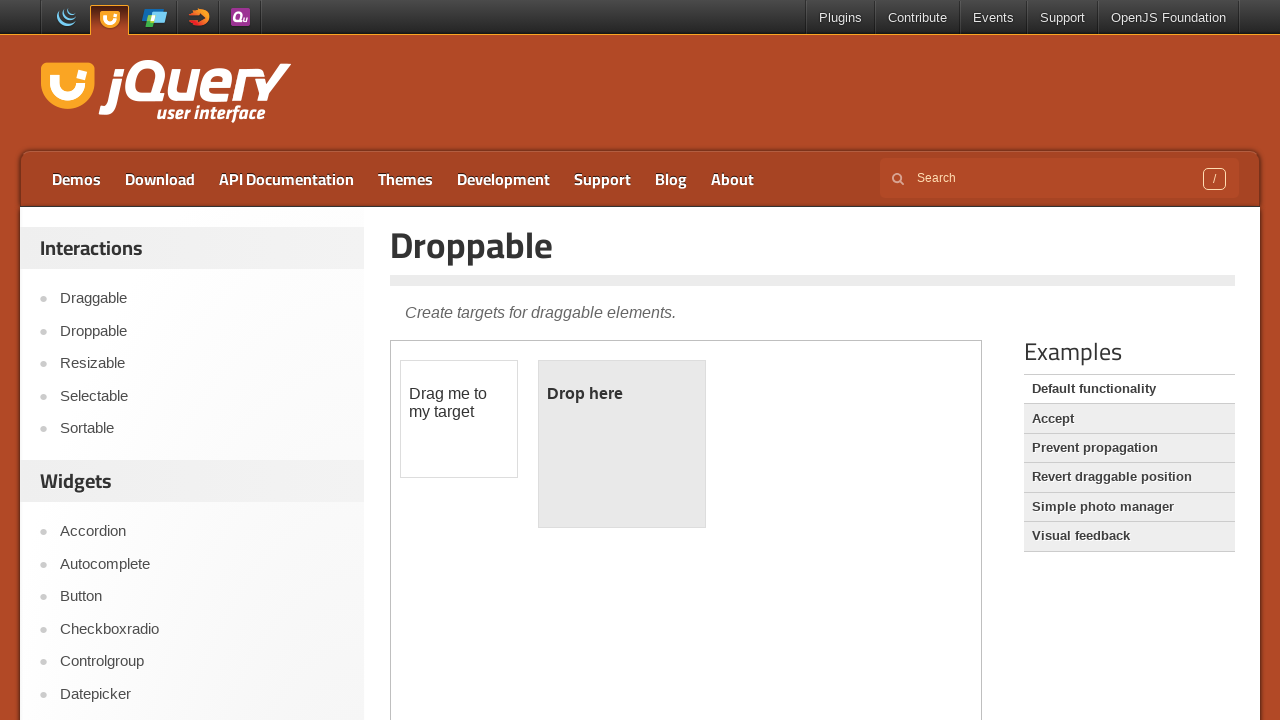

Dragged the element into the droppable area at (622, 444)
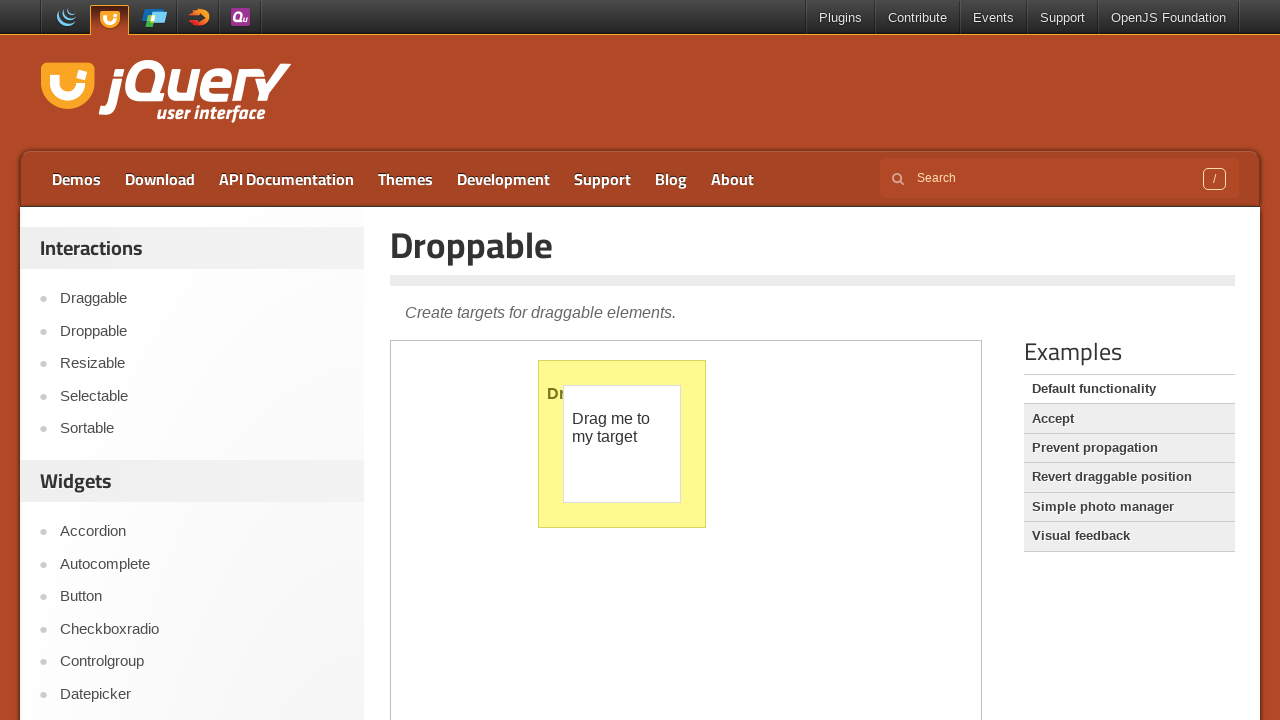

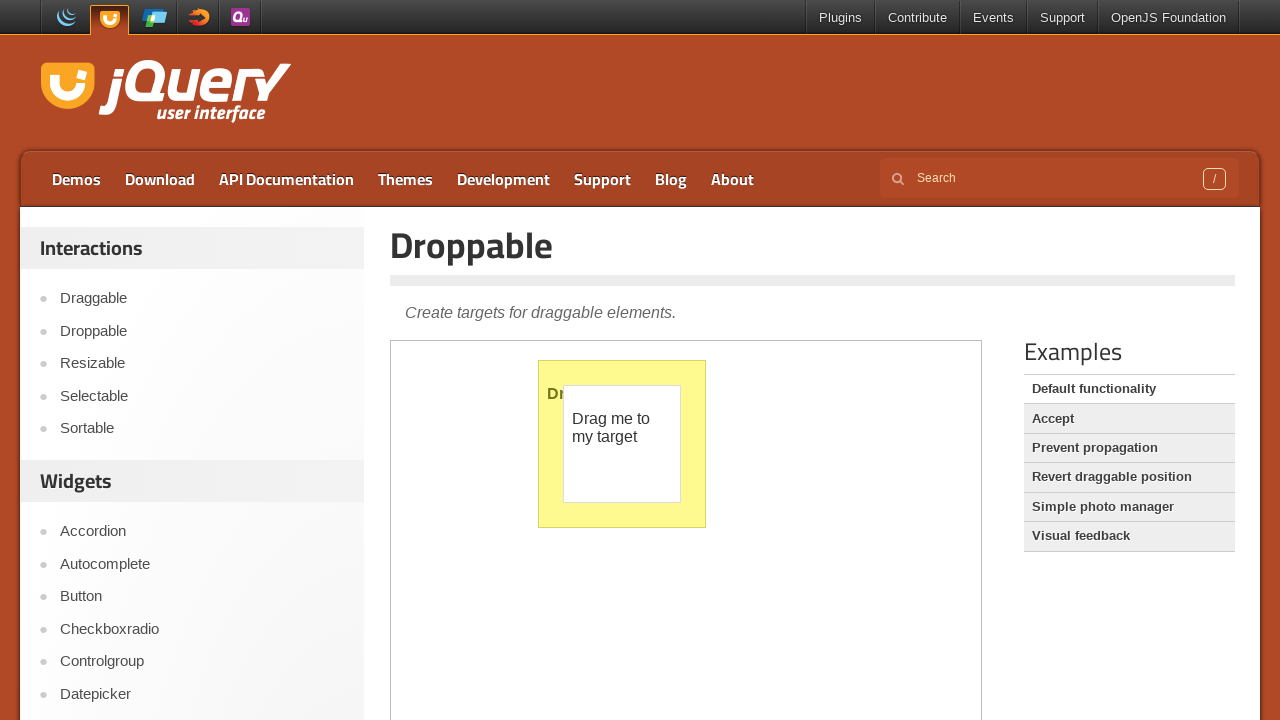